Tests TodoMVC application by adding three todo items, marking one as completed, and filtering to show only completed items

Starting URL: https://demo.playwright.dev/todomvc/#/

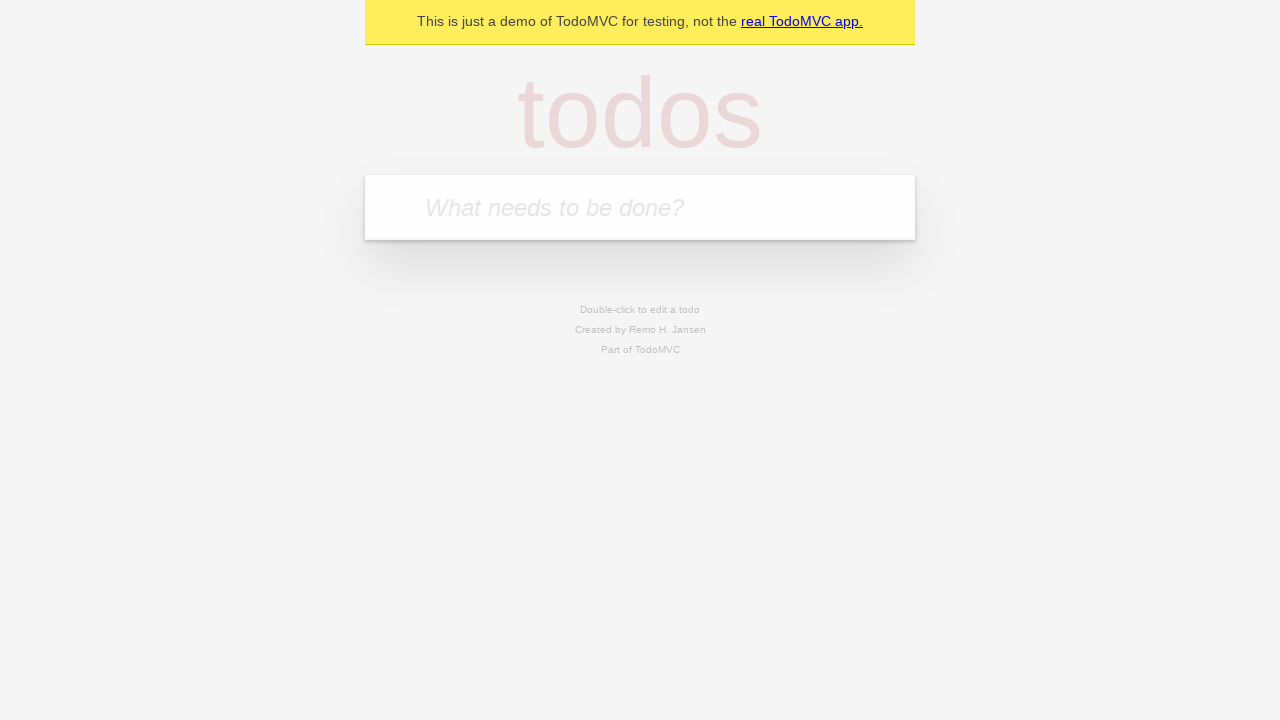

Clicked on the todo input field at (640, 207) on internal:attr=[placeholder="What needs to be done?"i]
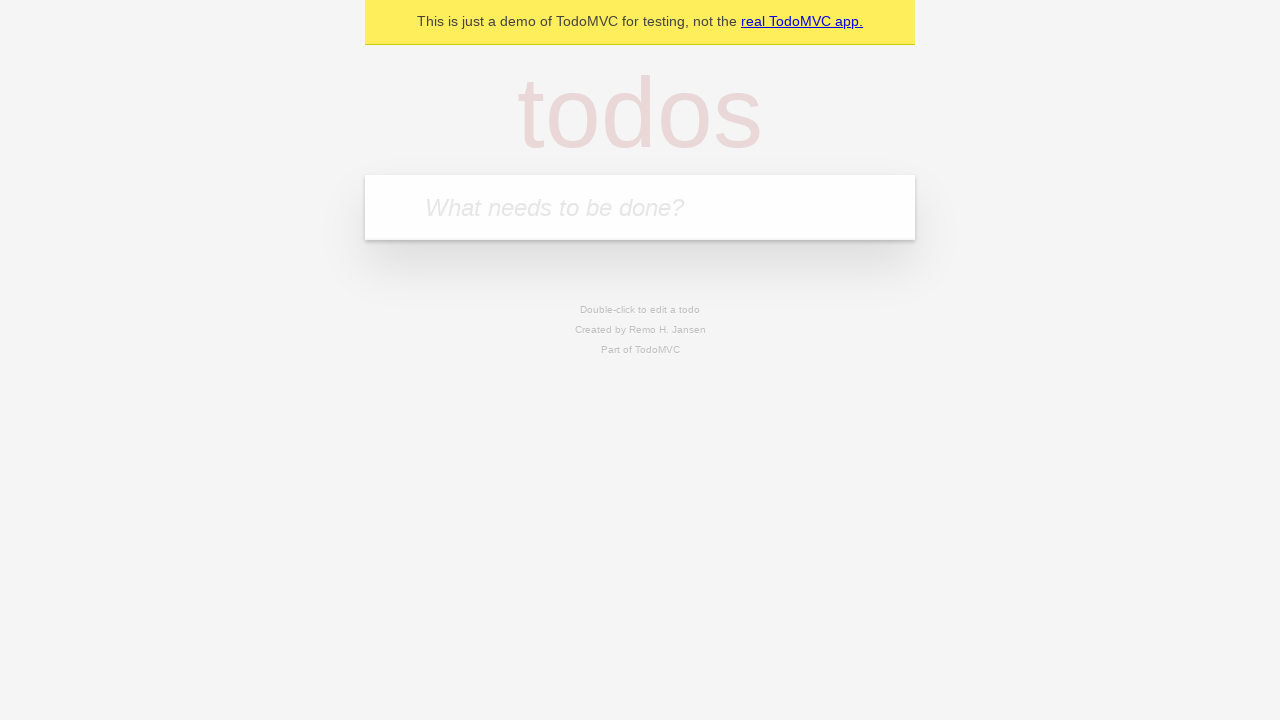

Filled todo input with 'report1' on internal:attr=[placeholder="What needs to be done?"i]
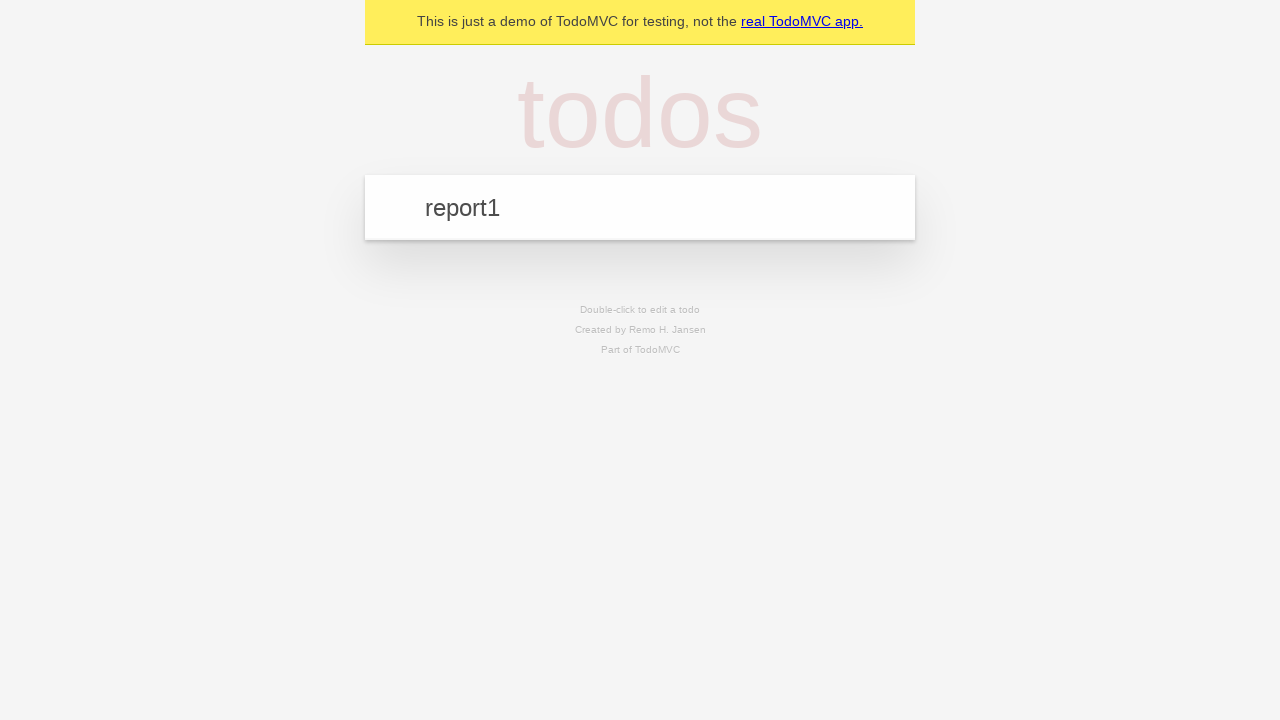

Pressed Enter to add first todo item 'report1' on internal:attr=[placeholder="What needs to be done?"i]
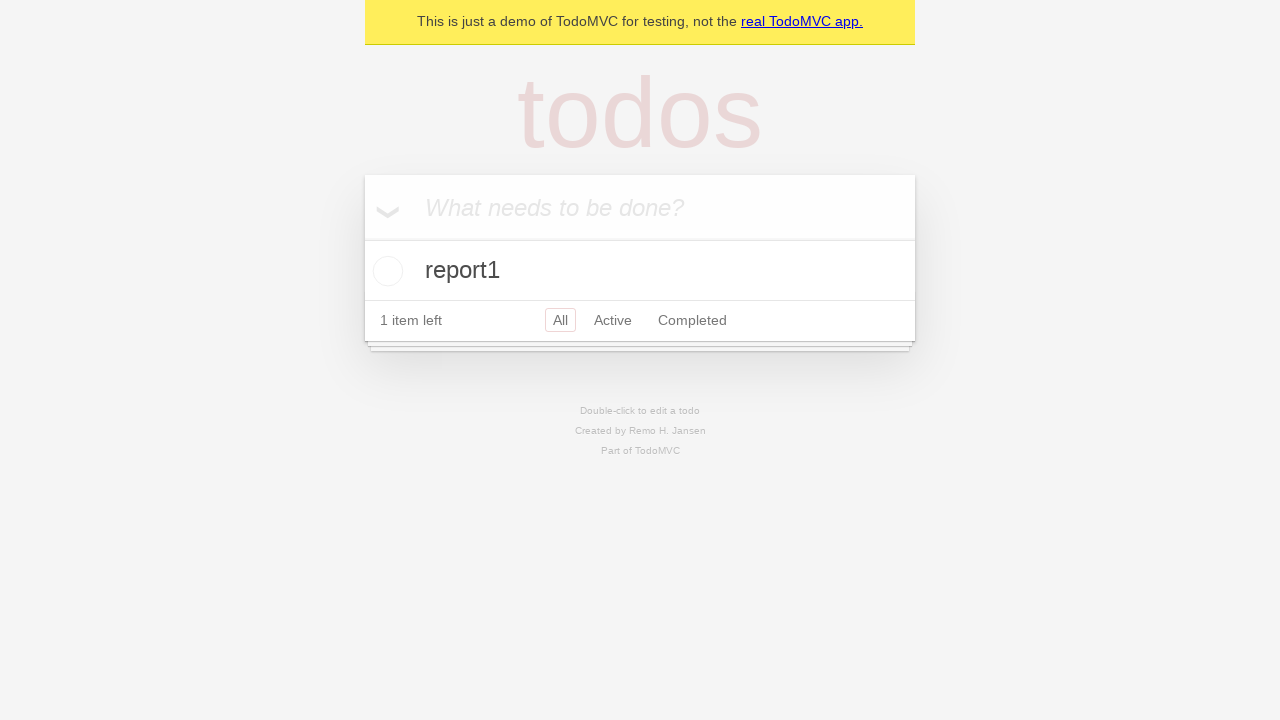

Filled todo input with 'report2' on internal:attr=[placeholder="What needs to be done?"i]
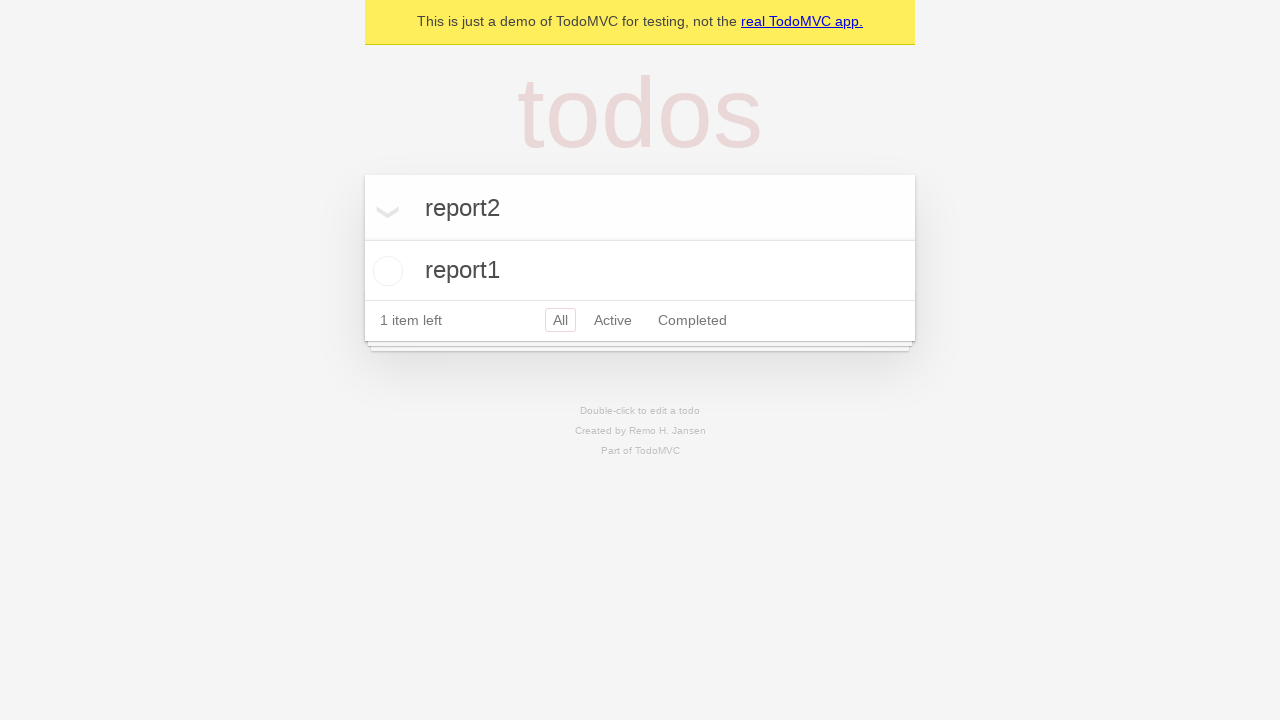

Pressed Enter to add second todo item 'report2' on internal:attr=[placeholder="What needs to be done?"i]
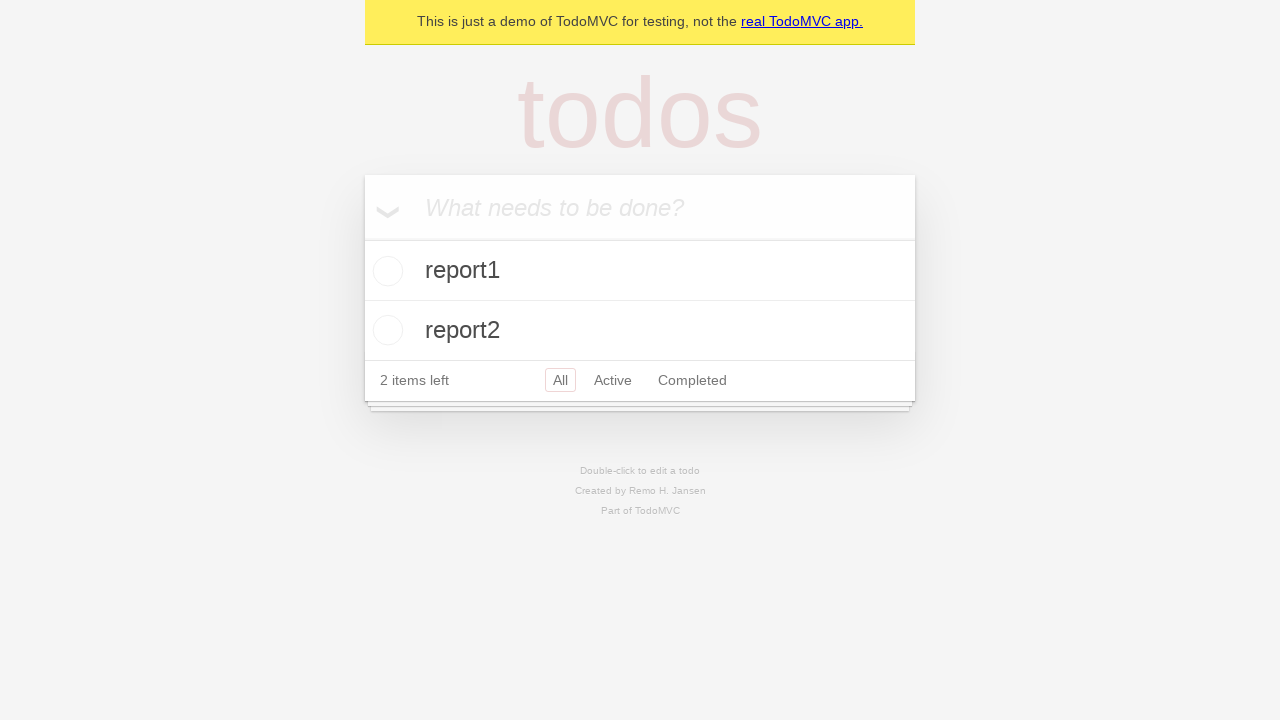

Filled todo input with 'report3' on internal:attr=[placeholder="What needs to be done?"i]
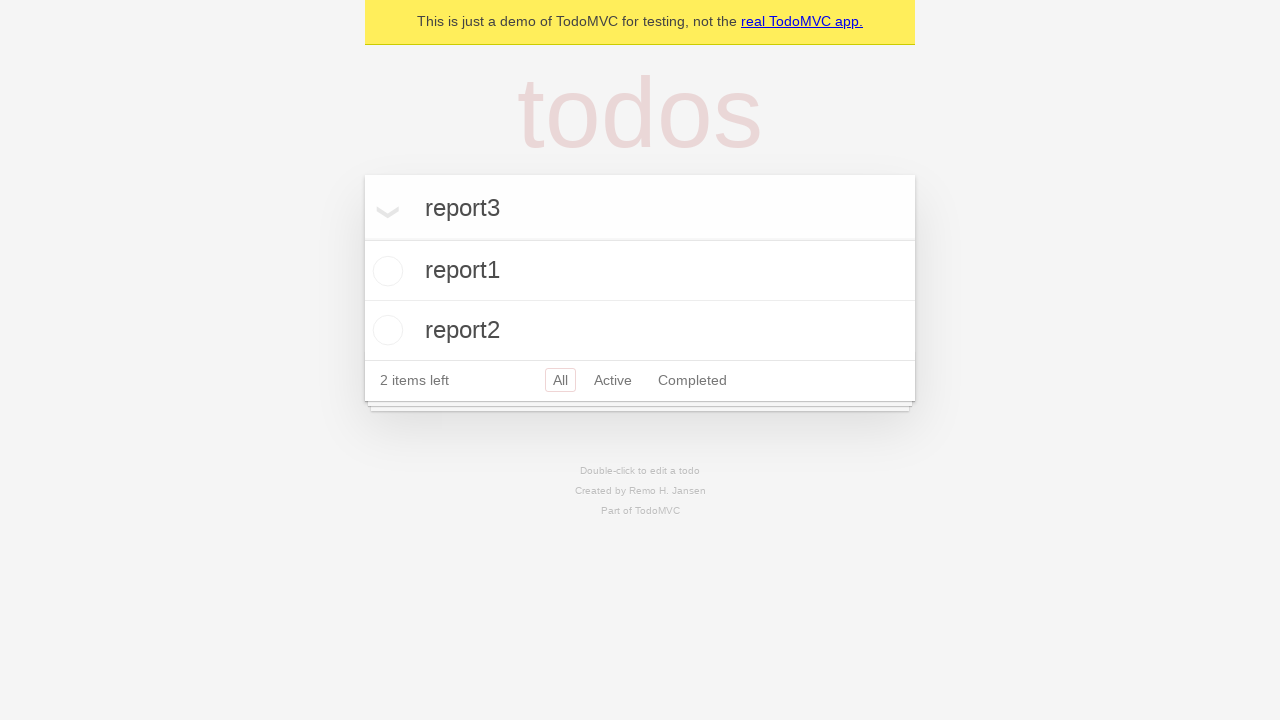

Pressed Enter to add third todo item 'report3' on internal:attr=[placeholder="What needs to be done?"i]
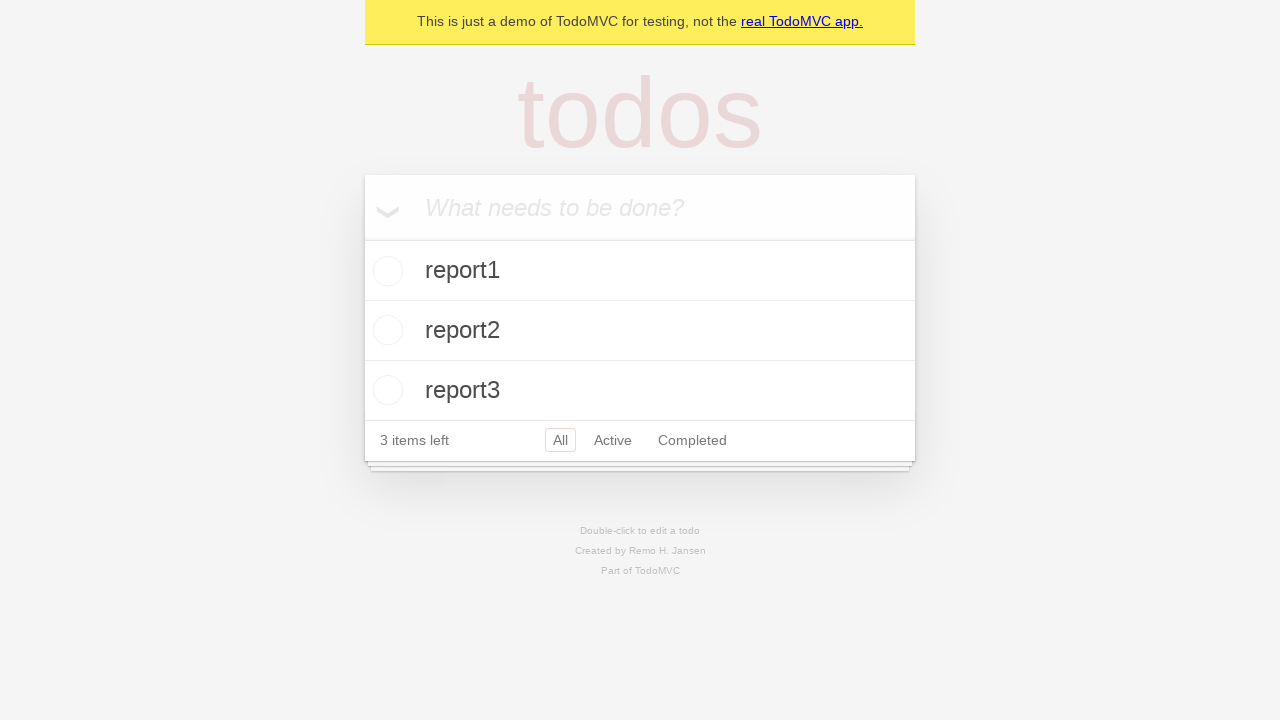

Checked the checkbox to mark 'report2' as completed at (385, 330) on internal:role=listitem >> internal:has-text="report2"i >> internal:role=checkbox
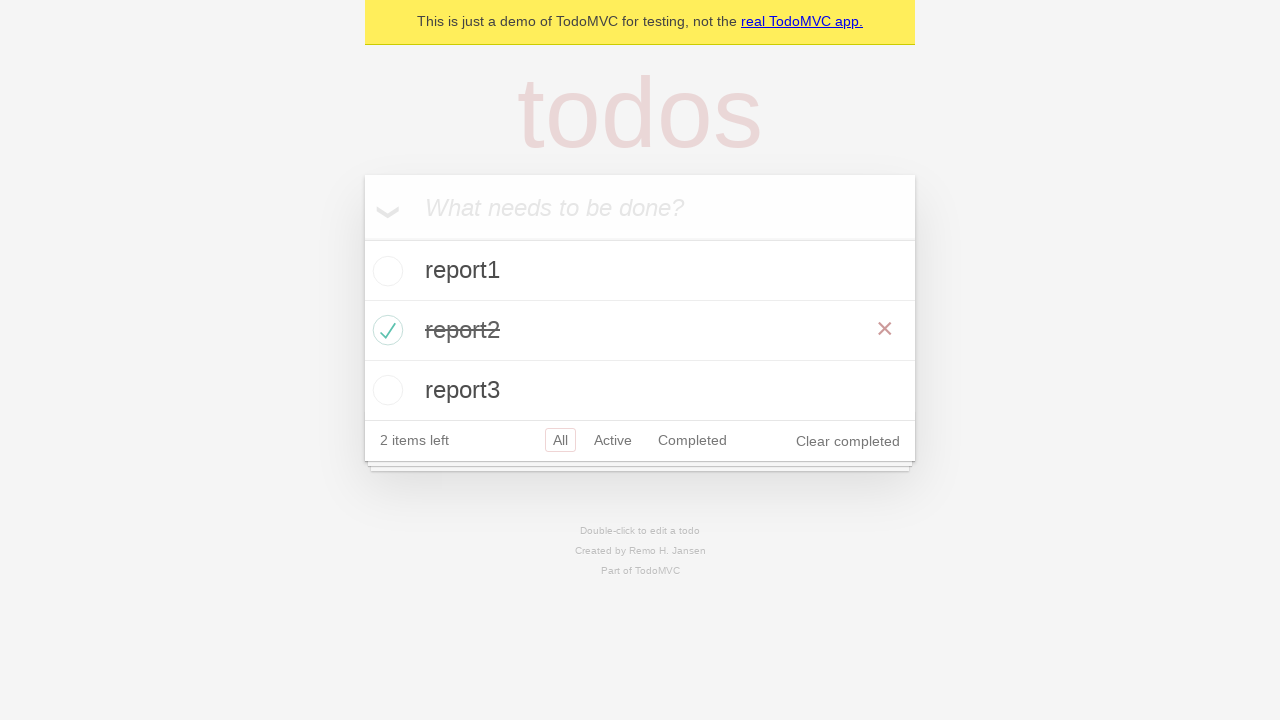

Clicked on Completed filter to show only completed items at (692, 440) on internal:role=link[name="Completed"i]
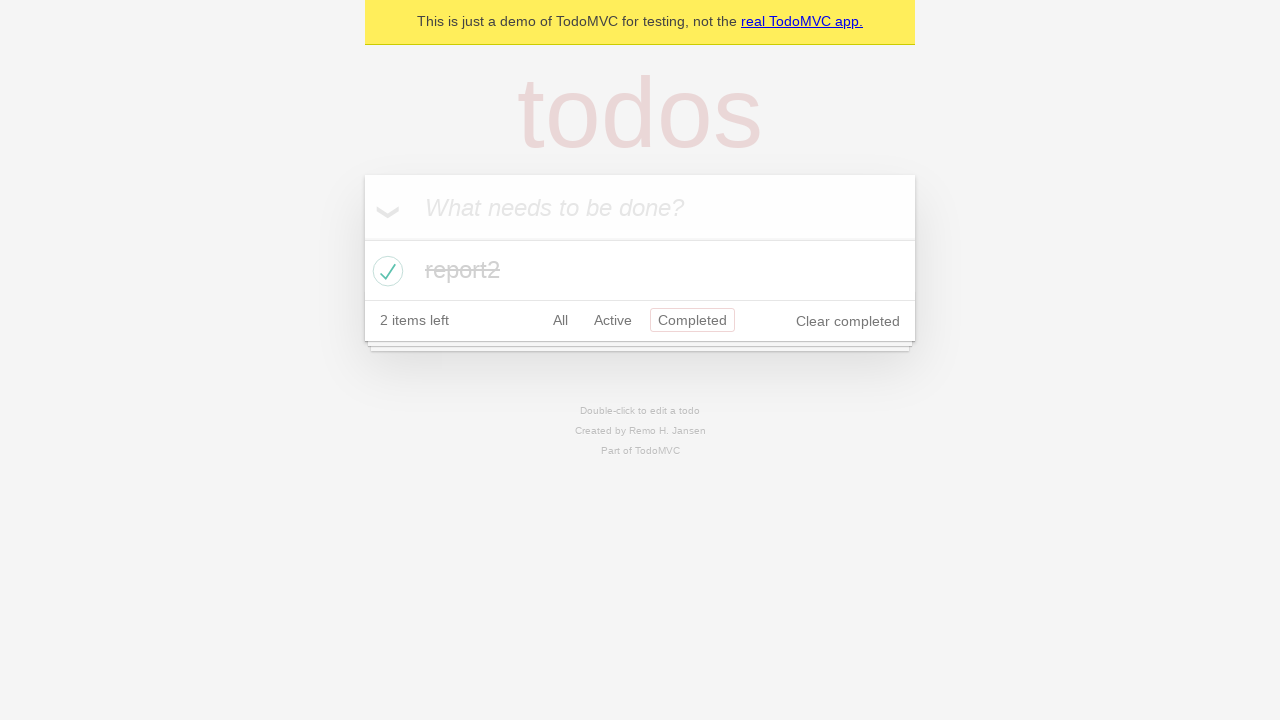

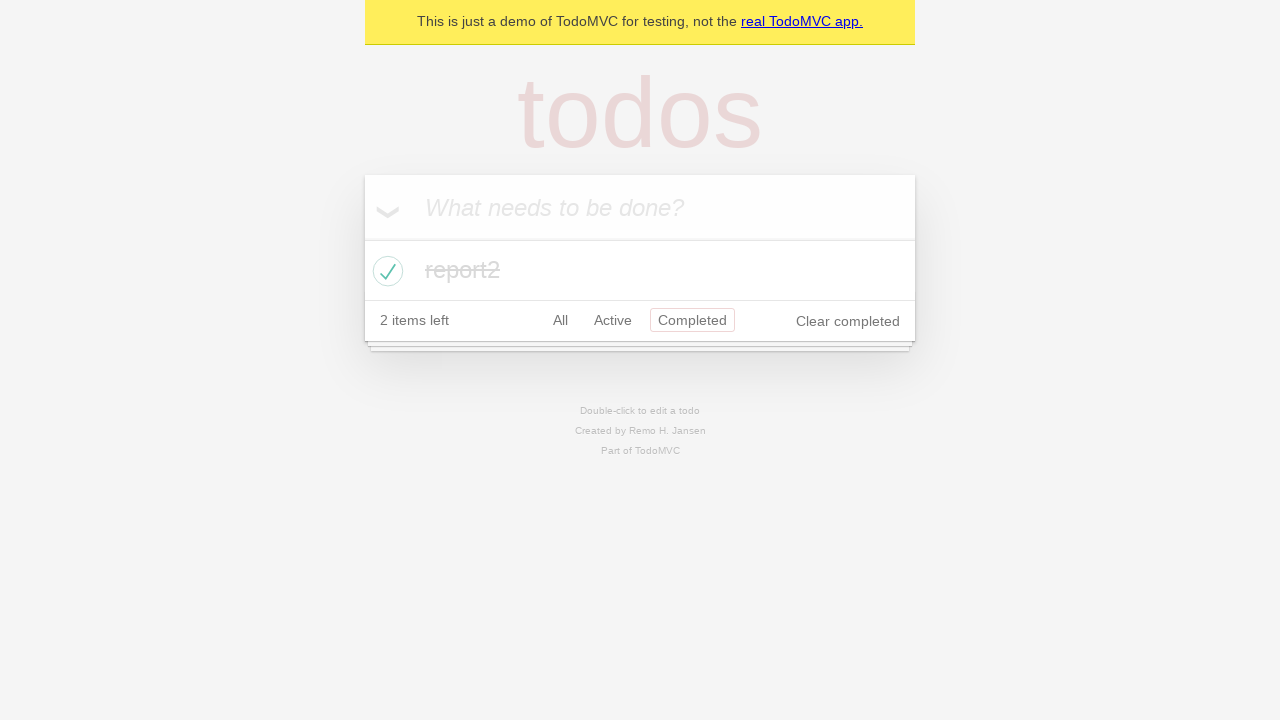